Tests double-click functionality on a button that triggers an alert, then accepts the alert

Starting URL: http://omayo.blogspot.com/

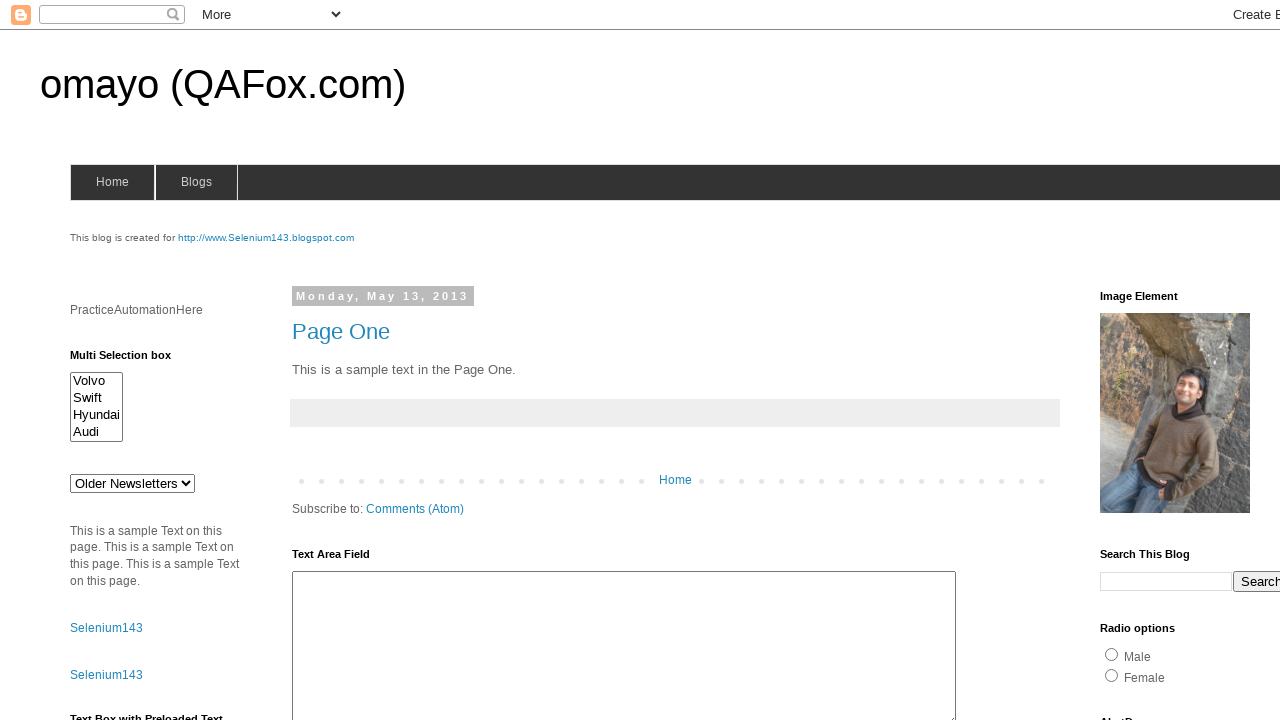

Located the double-click button with ondblclick='dblclickAlert()' attribute
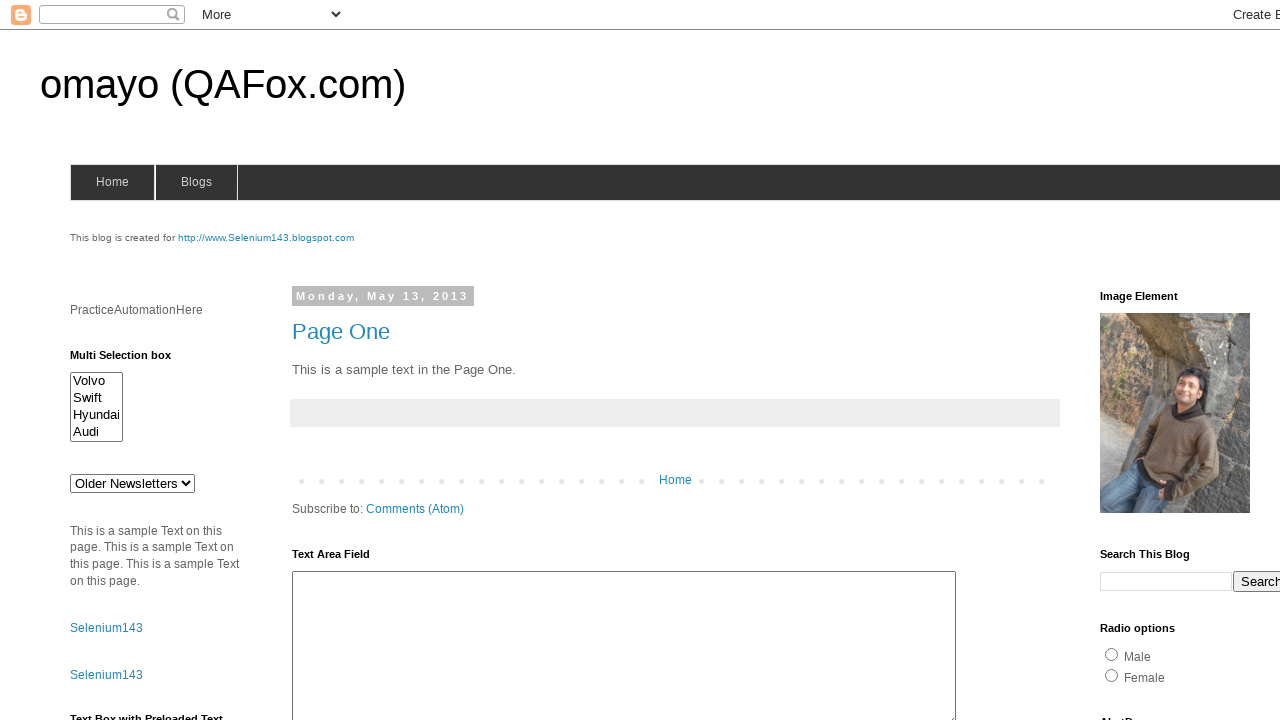

Double-clicked the alert button at (129, 365) on button[ondblclick='dblclickAlert()']
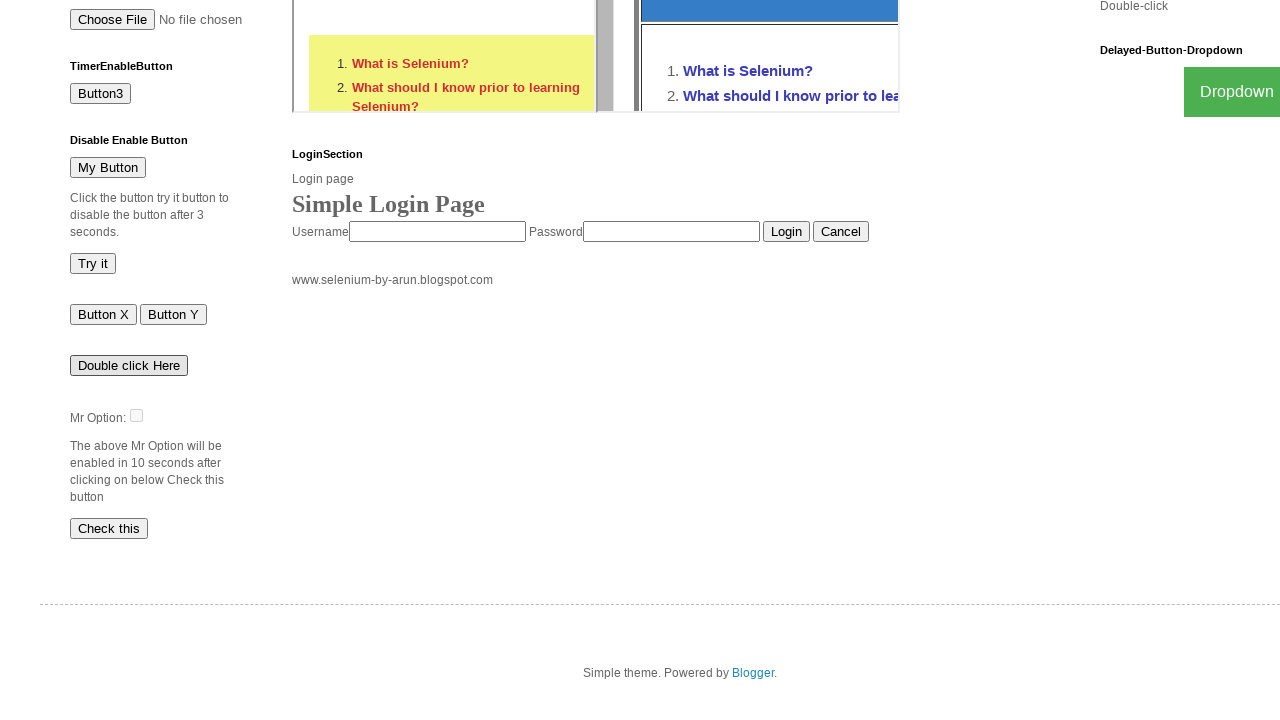

Set up dialog handler to accept alert
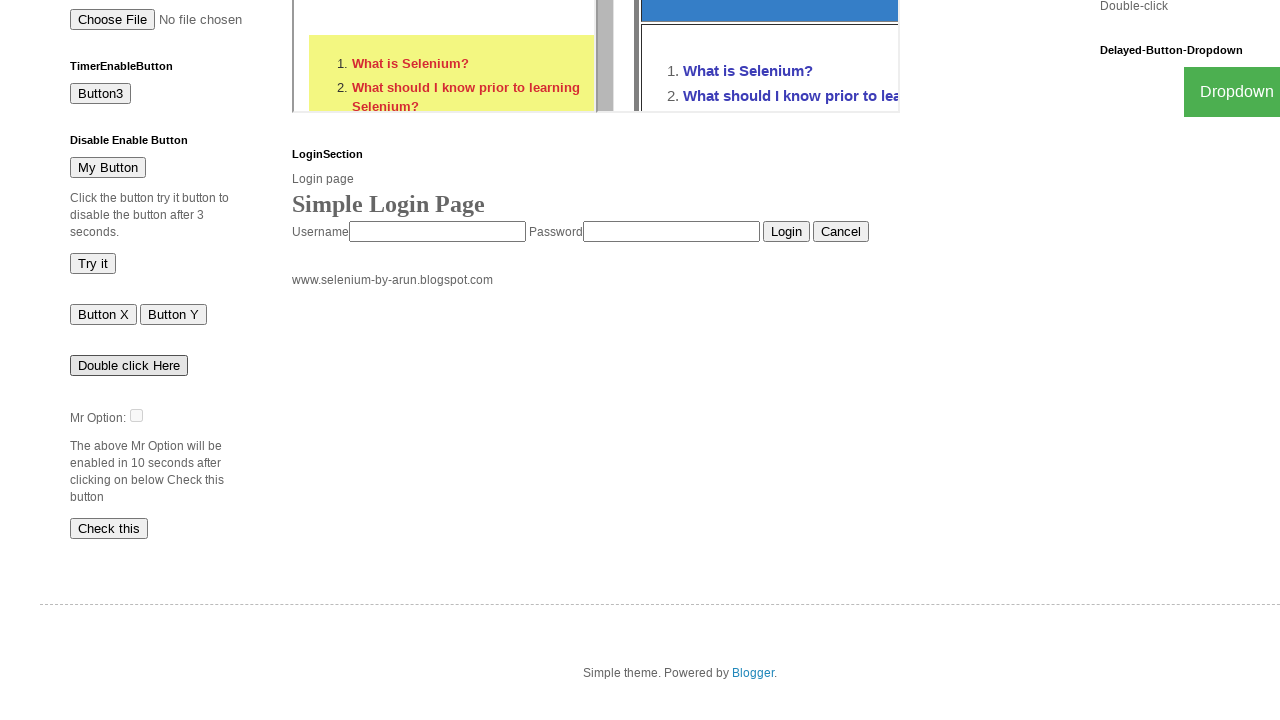

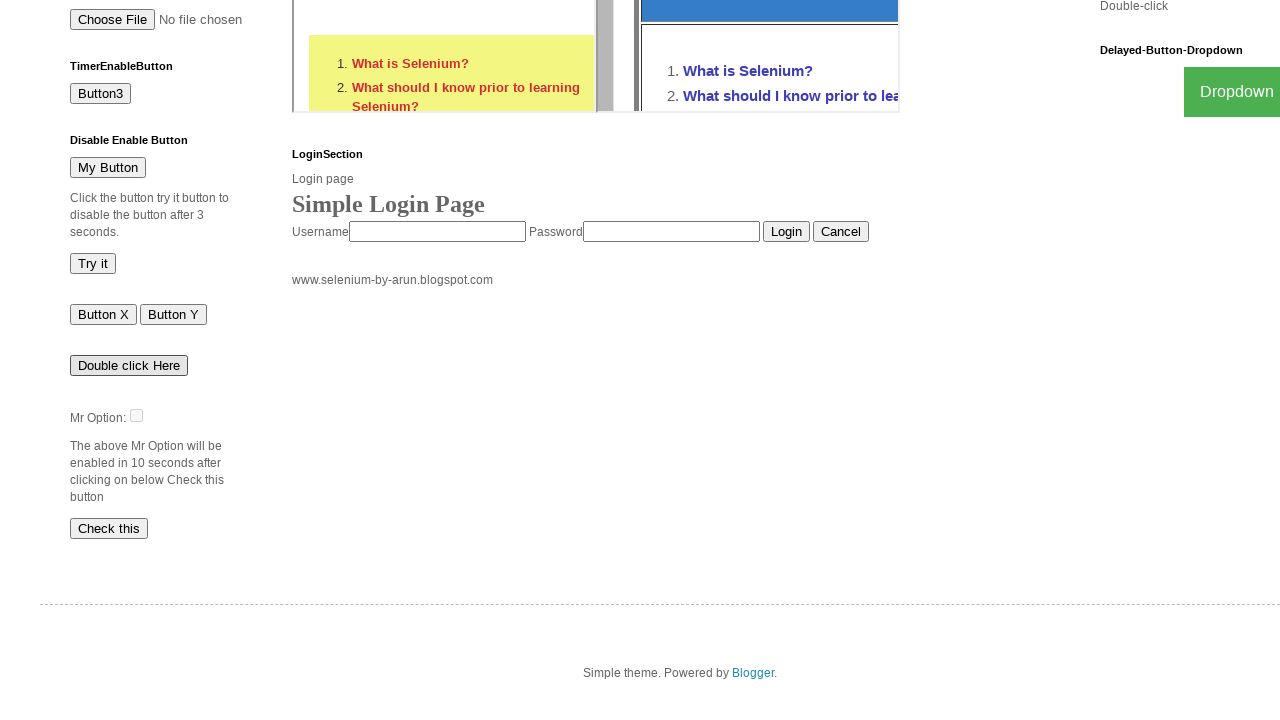